Navigates through a Bangladesh laws database, clicking on table rows to view law details and then clicking the "view full law" button to access the complete law content.

Starting URL: http://bdlaws.minlaw.gov.bd/volume-27.html

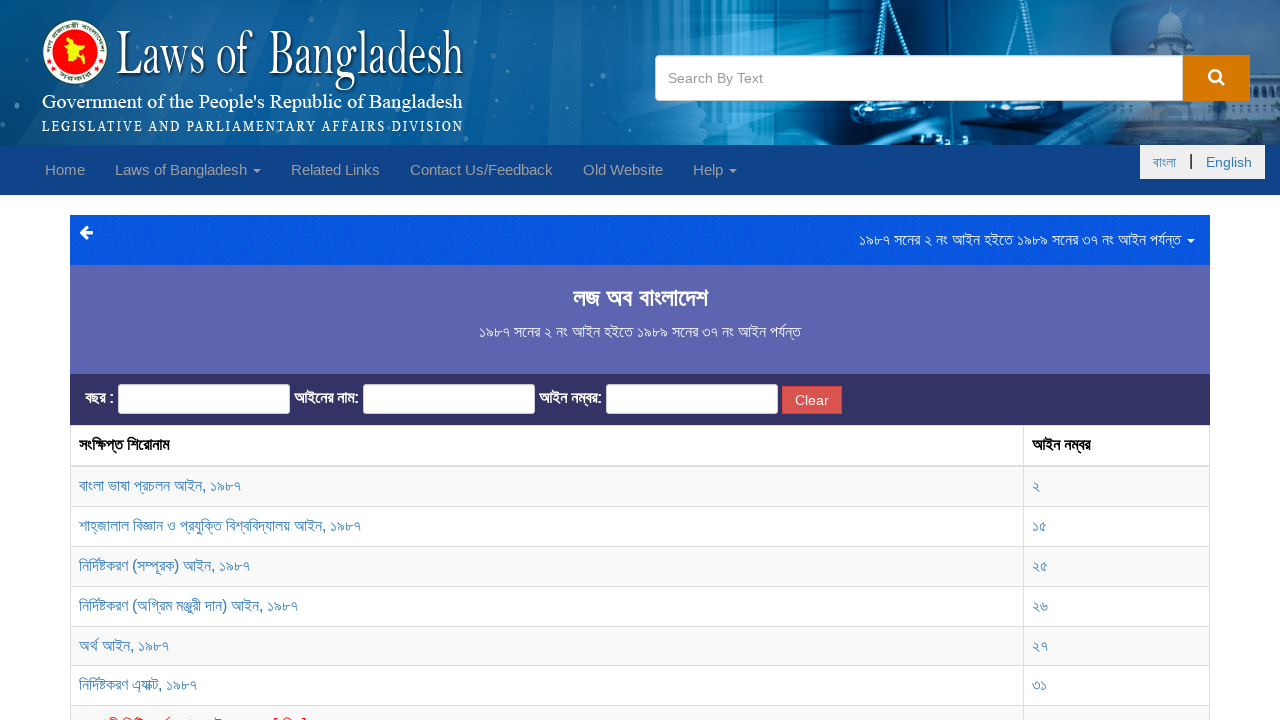

Table body loaded on Bangladesh laws database page
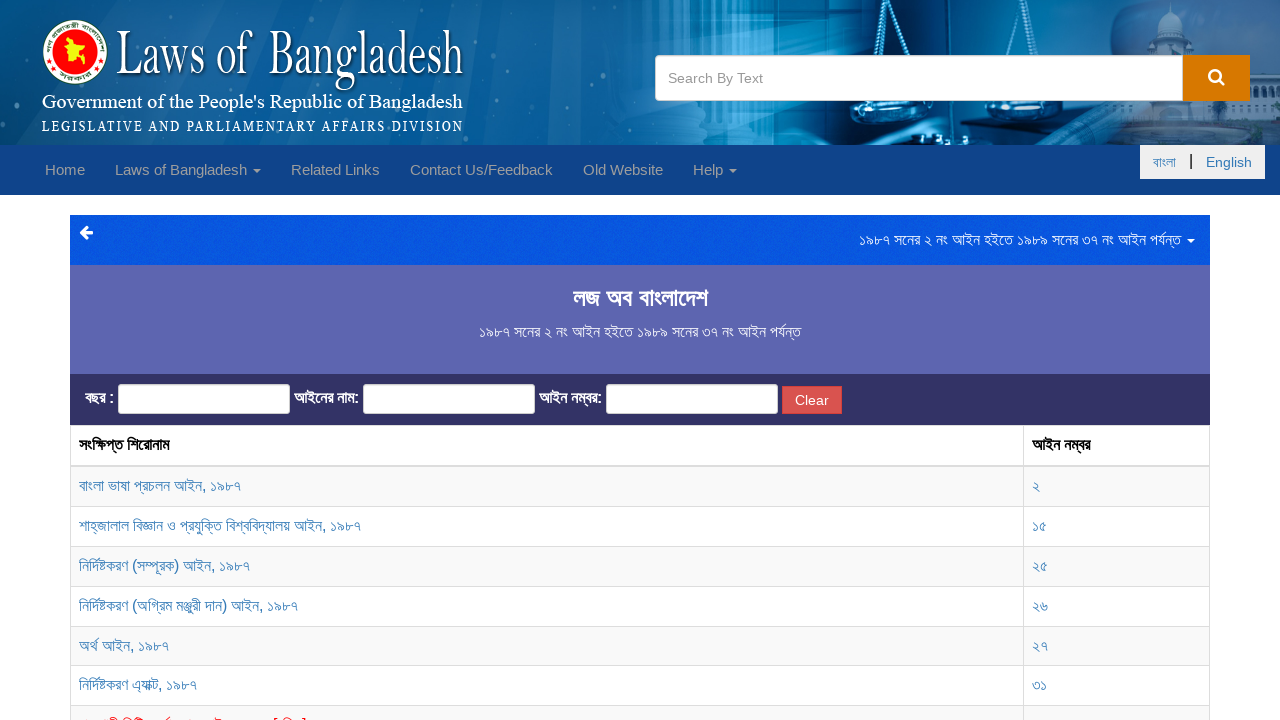

Clicked on the first table row's second column link at (160, 486) on tbody tr >> nth=0 >> td >> nth=1 >> a
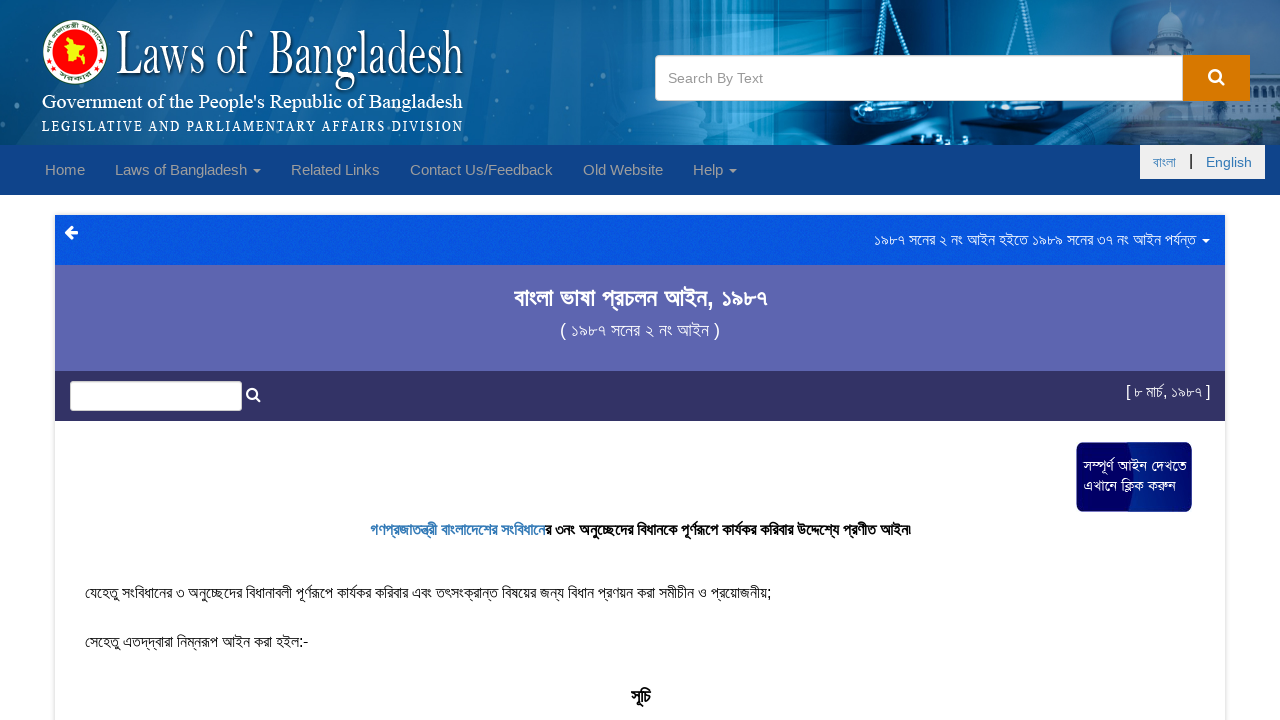

Law detail page loaded
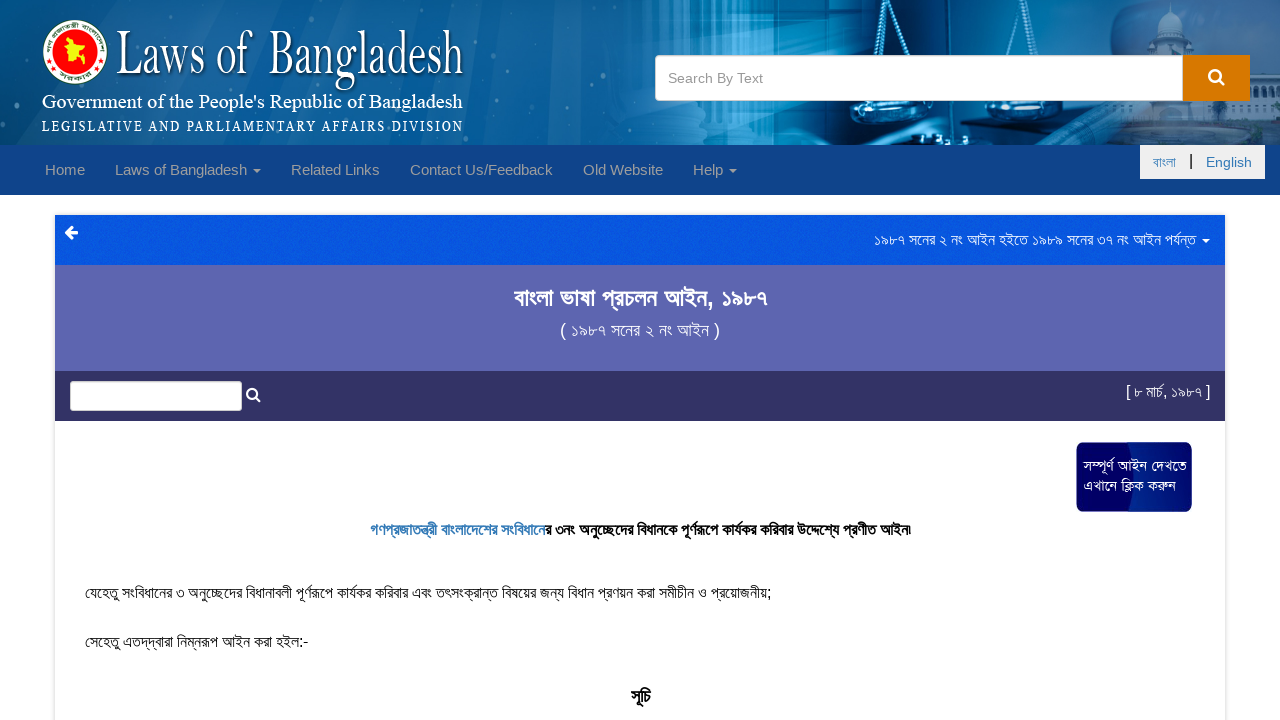

Clicked 'view full law' button at (1134, 477) on .view-full-law-button
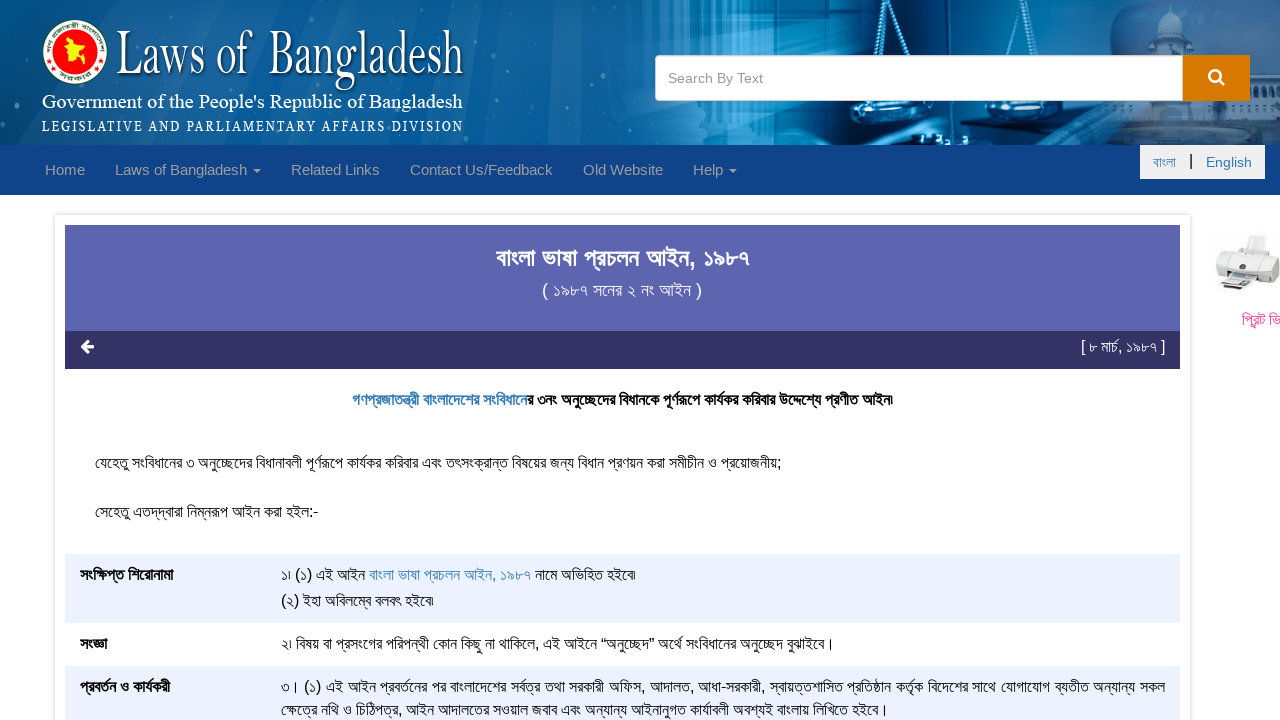

Full law content page loaded
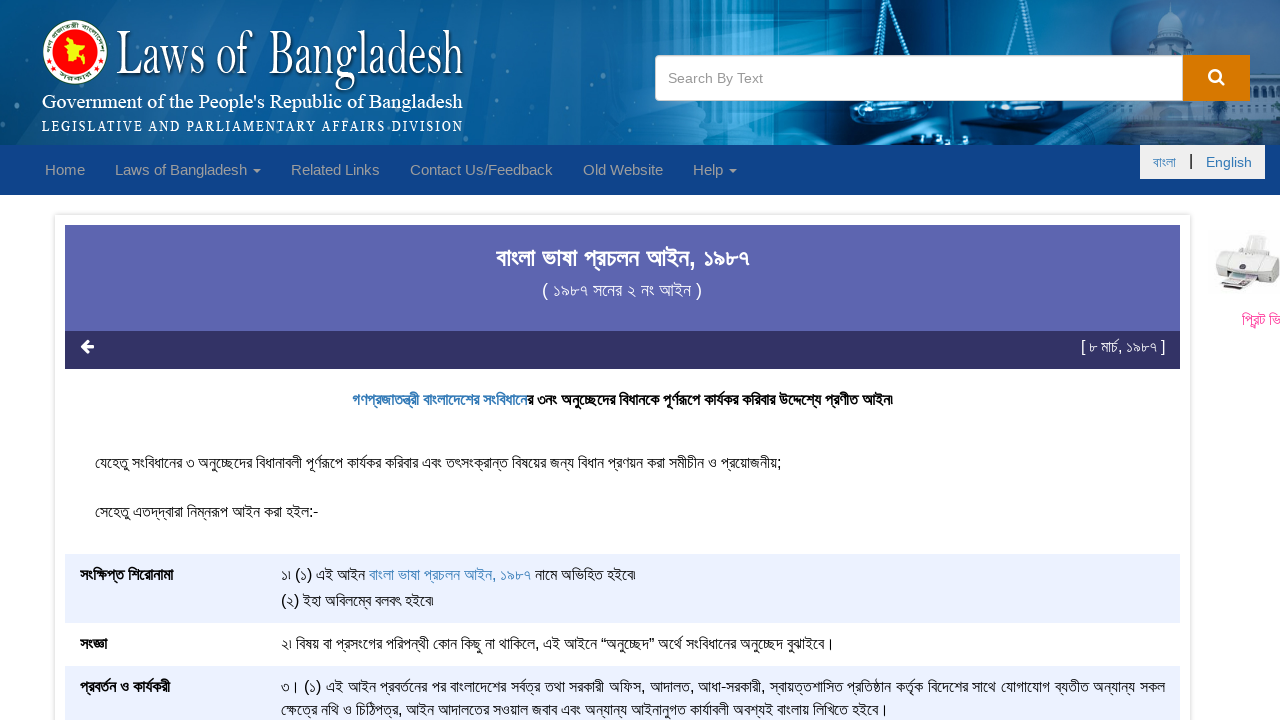

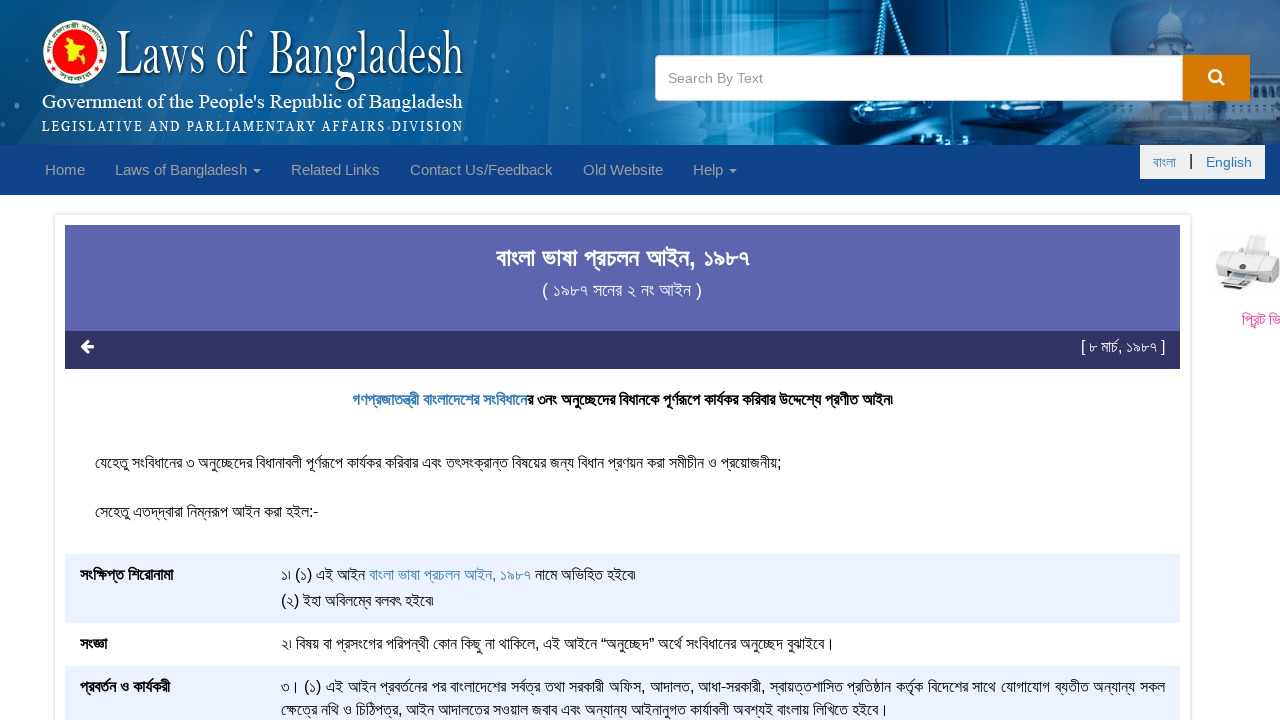